Navigates to HYR Tutorials website and verifies the page title matches the expected value "H Y R Tutorials - H Y R Tutorials"

Starting URL: https://www.hyrtutorials.com/

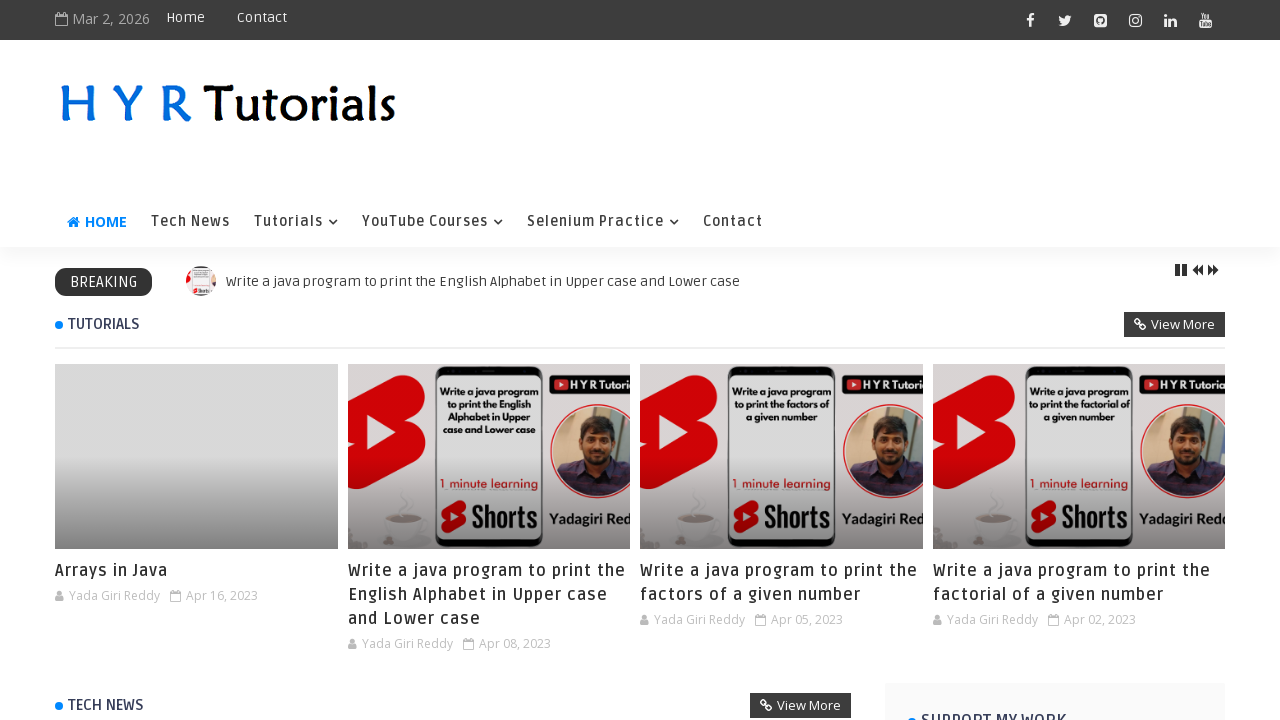

Navigated to HYR Tutorials website
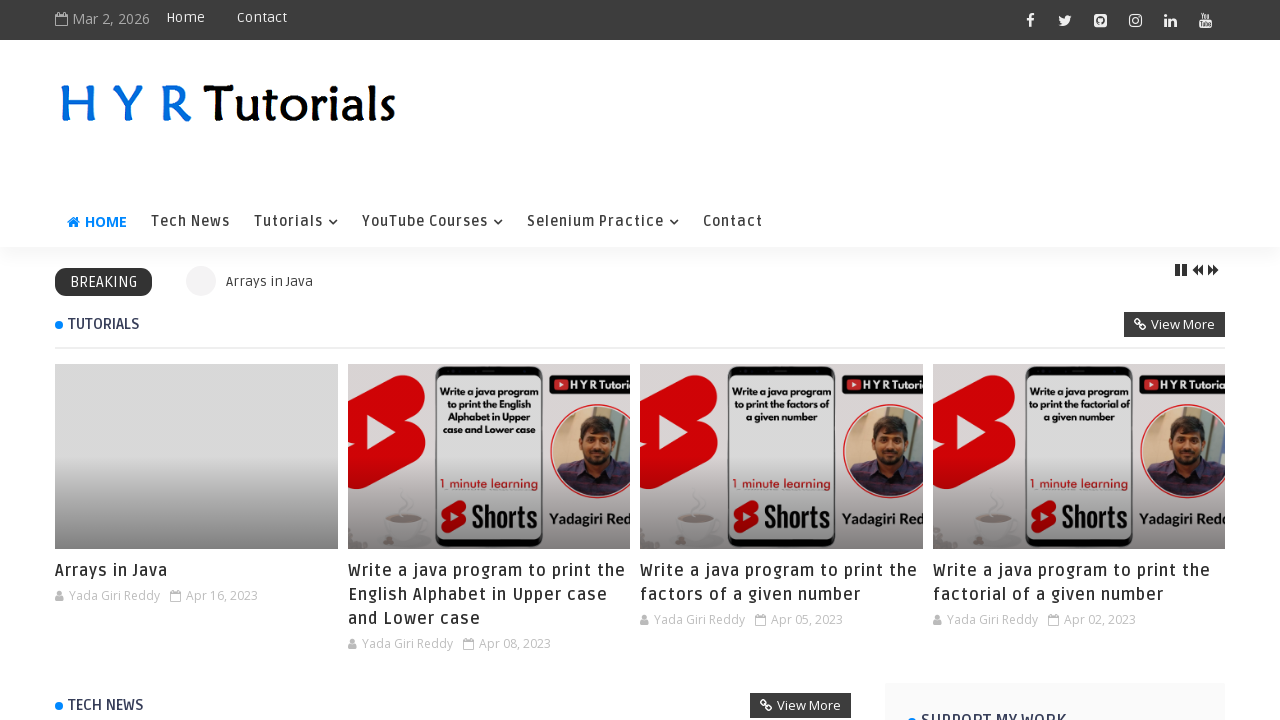

Verified page title matches 'H Y R Tutorials - H Y R Tutorials'
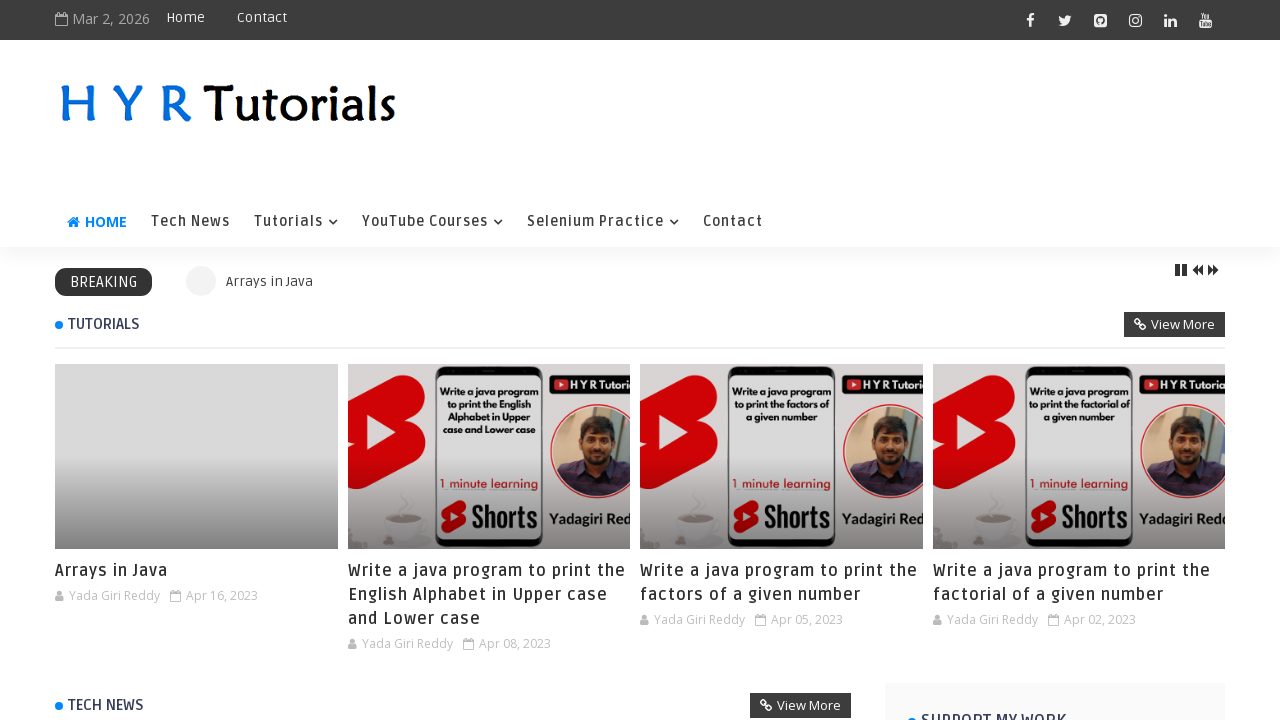

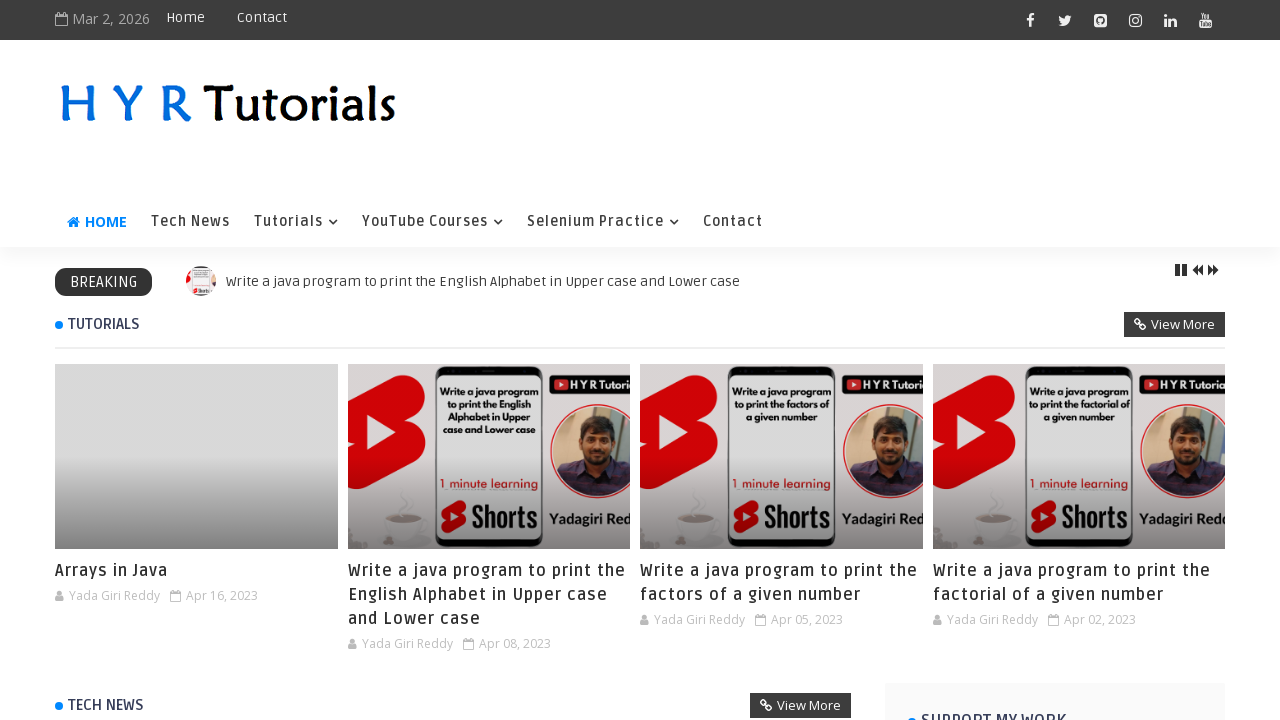